Calculates the sum of two numbers displayed on the page, selects the calculated sum from a dropdown list, and submits the form

Starting URL: http://suninjuly.github.io/selects1.html

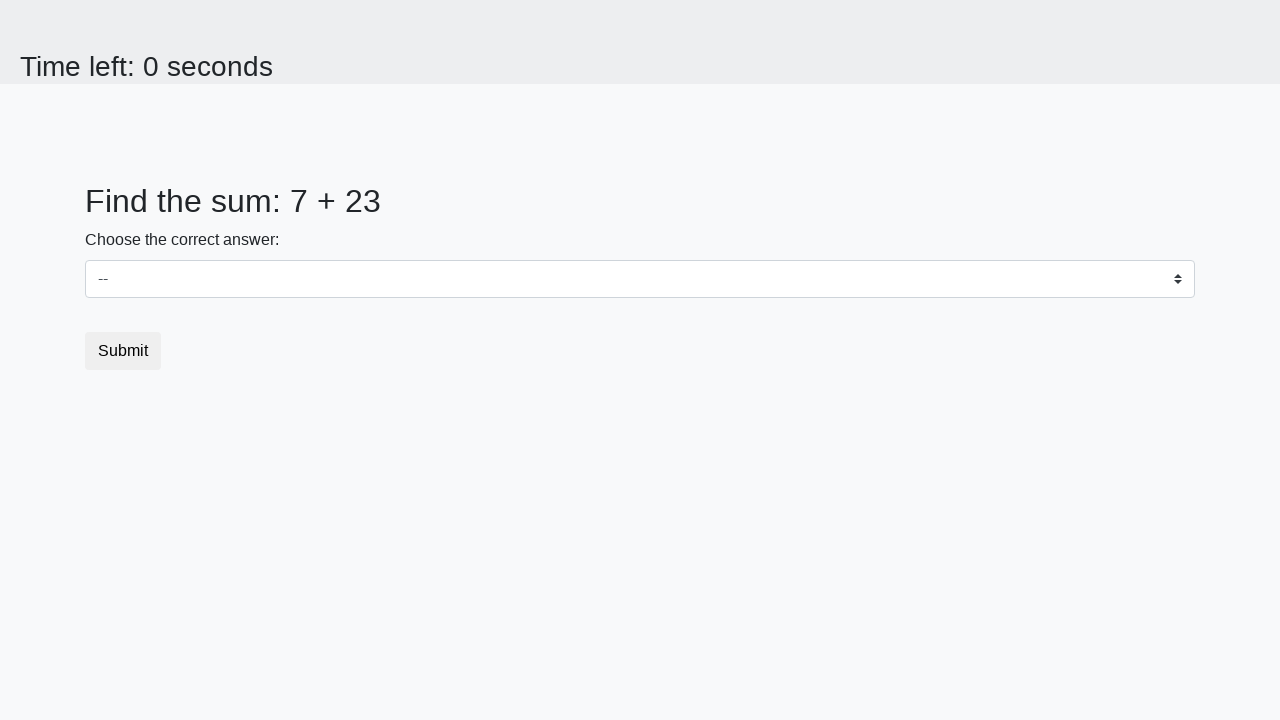

Retrieved first number from the page
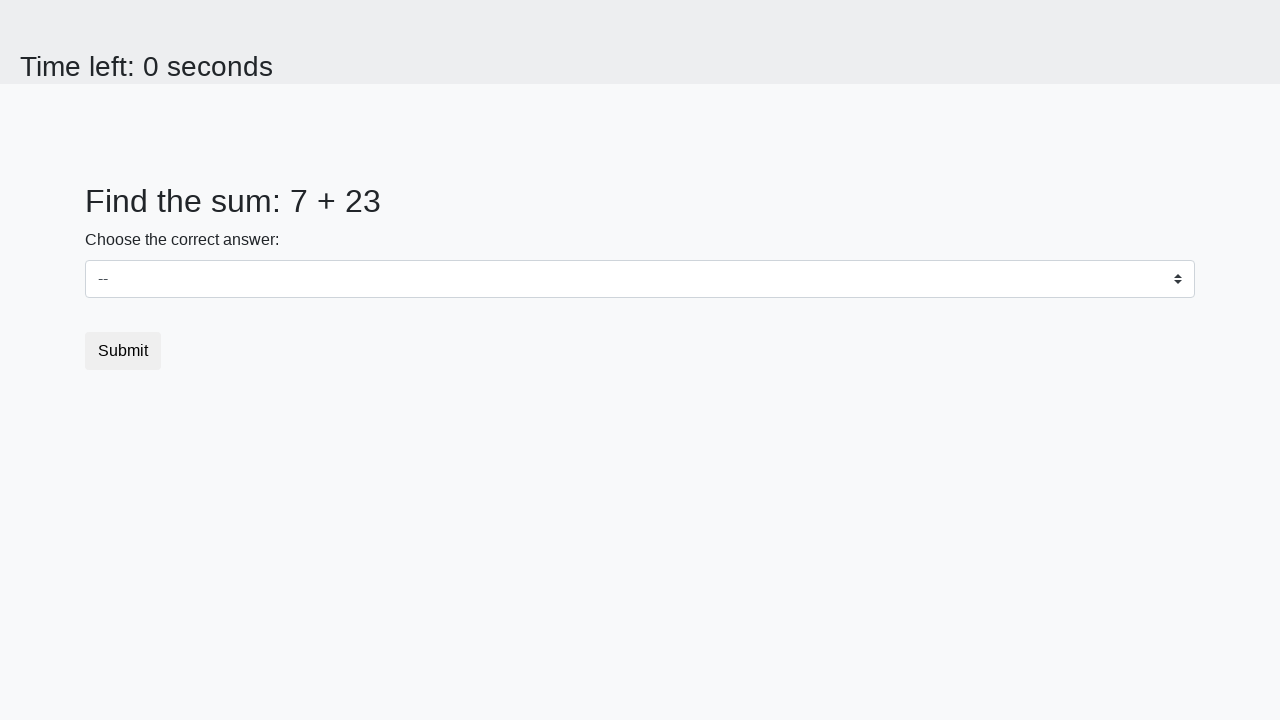

Retrieved second number from the page
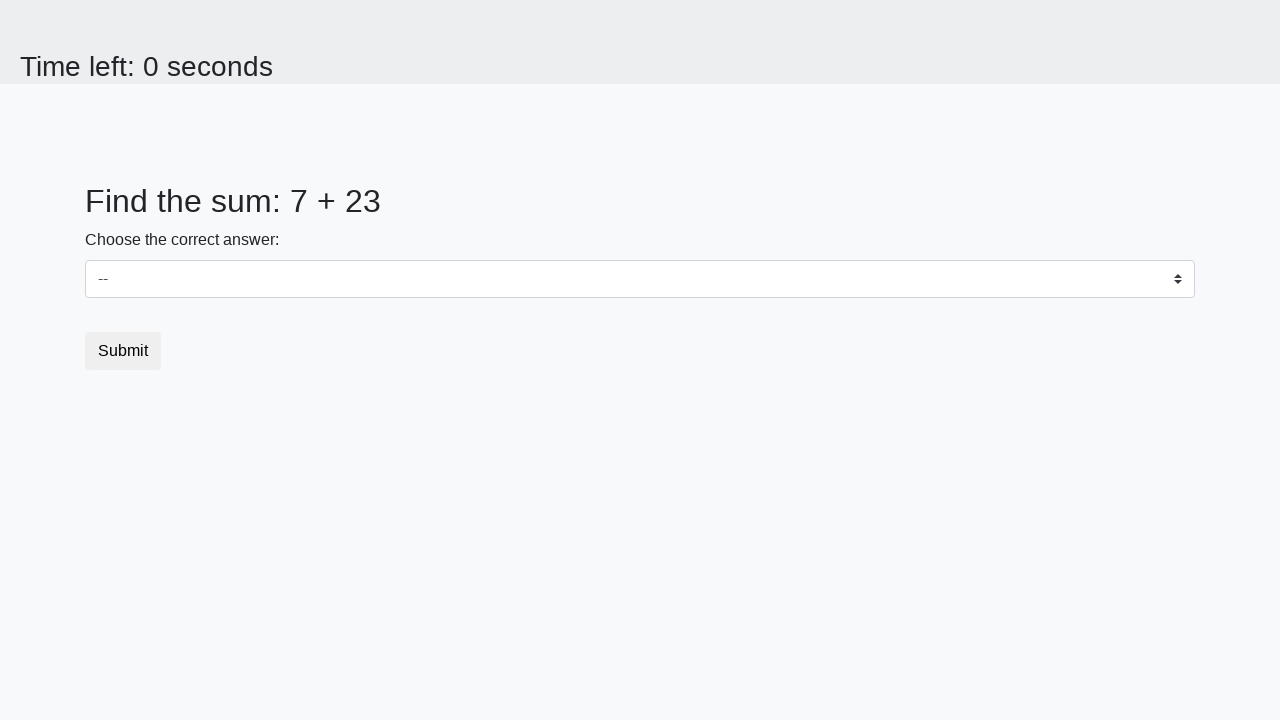

Calculated sum: 7 + 23 = 30
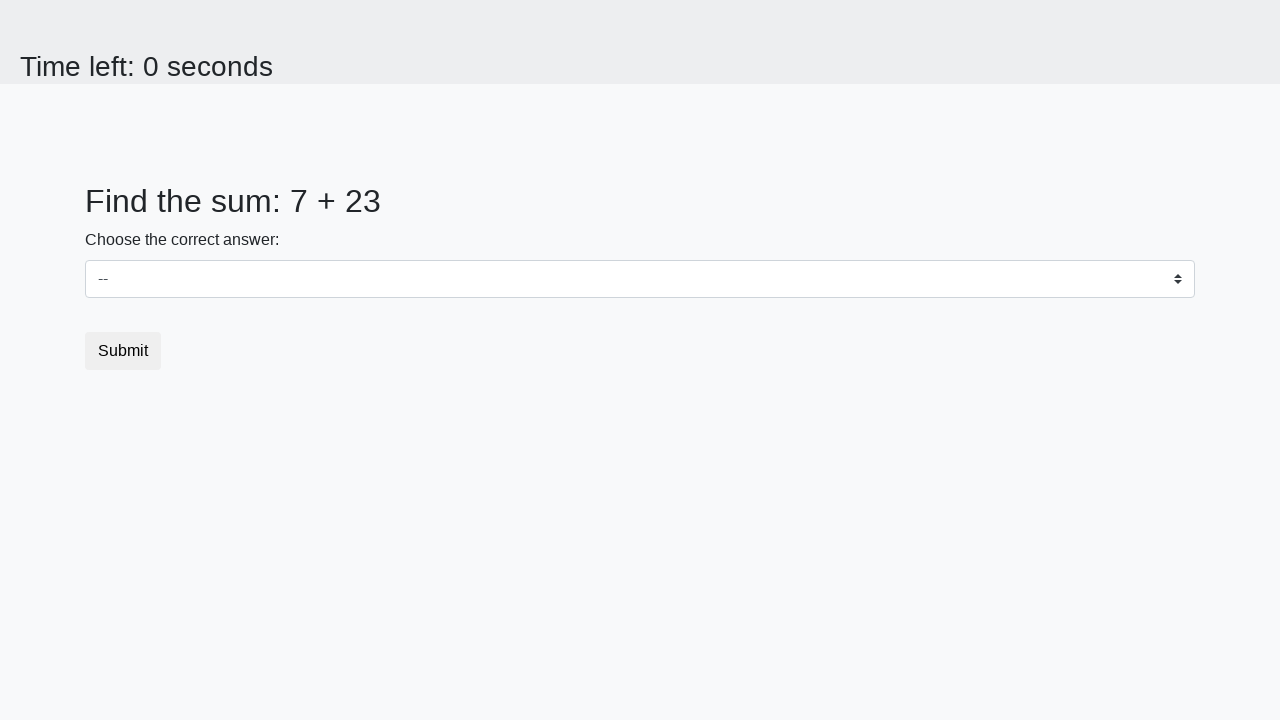

Selected calculated sum (30) from dropdown on select
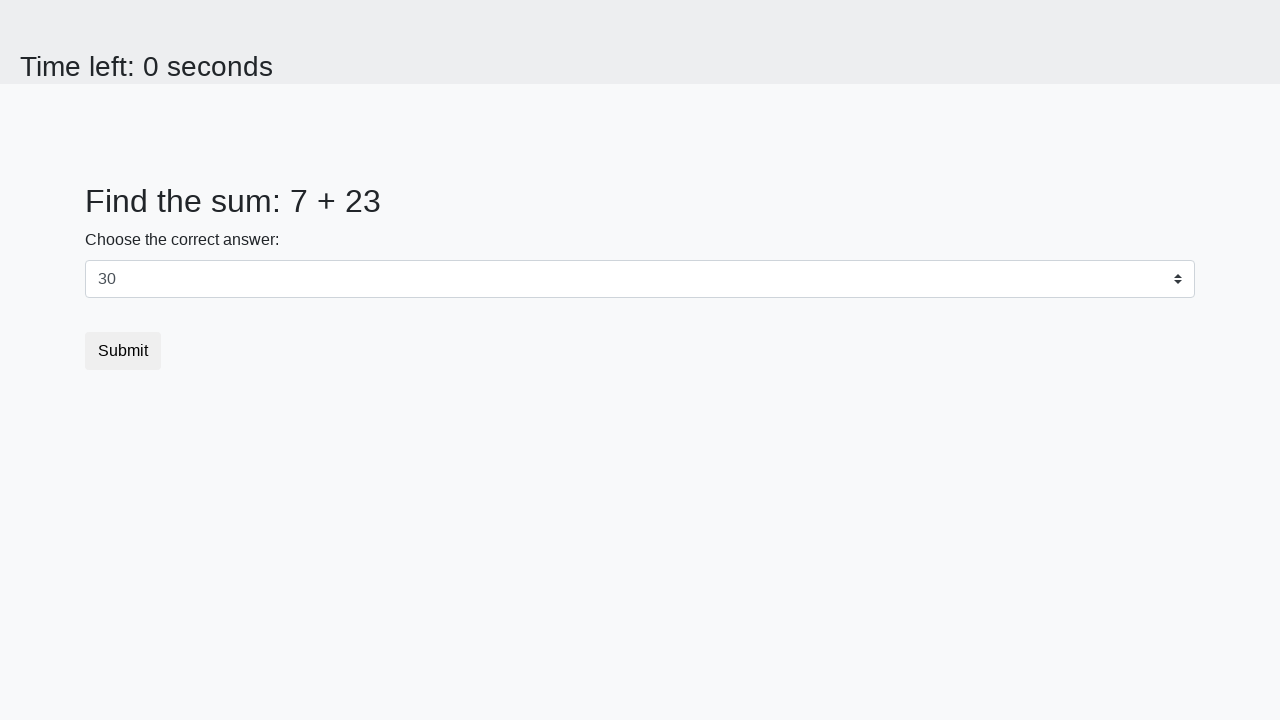

Clicked the Submit button to submit the form at (123, 351) on button[type="submit"].btn.btn-default
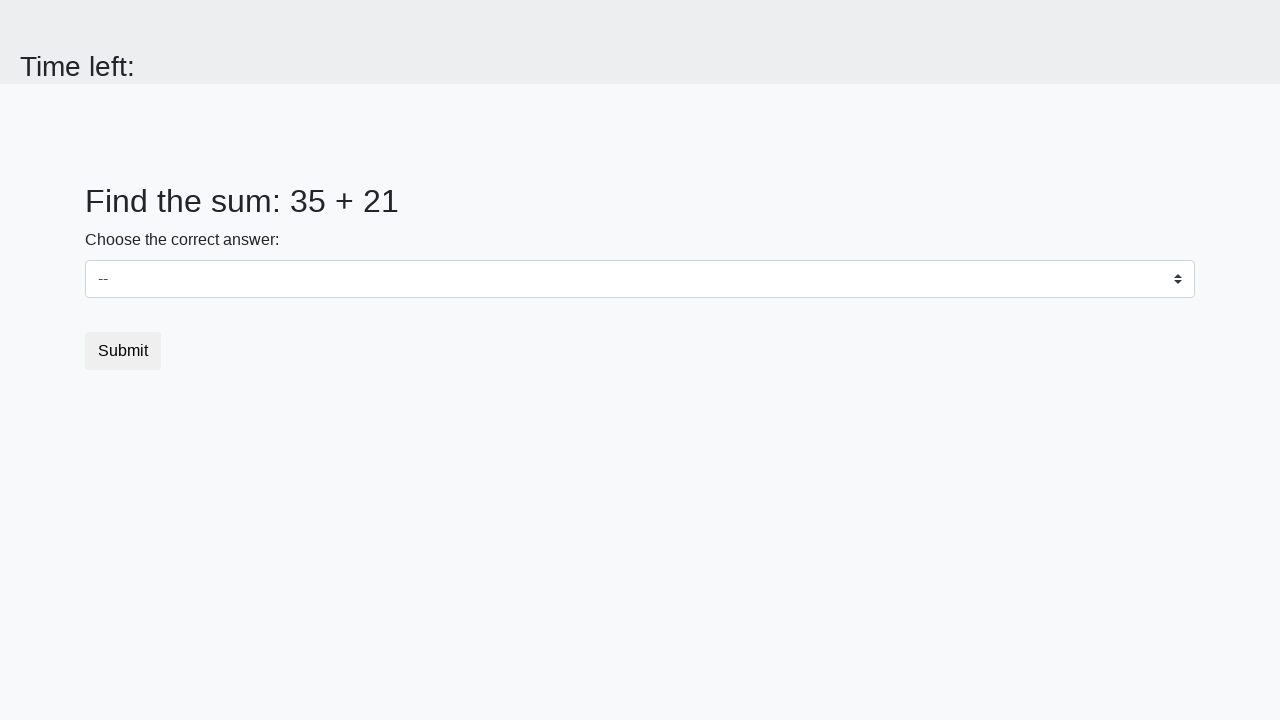

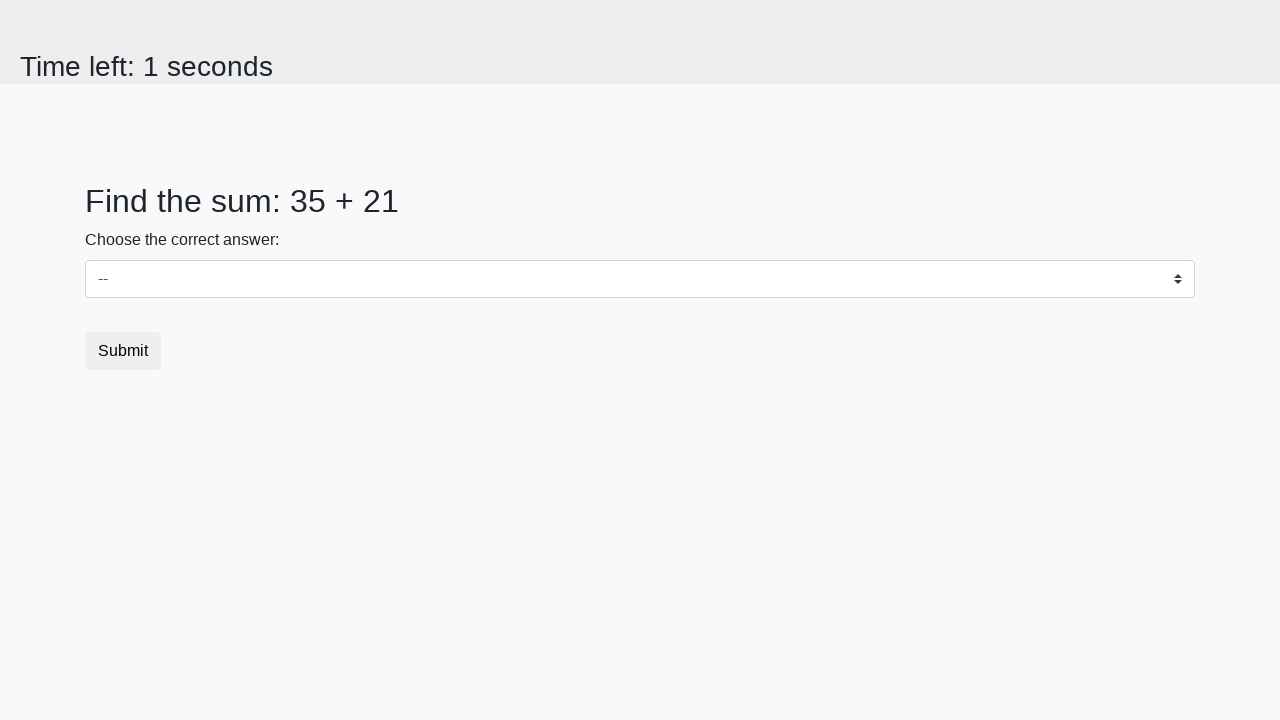